Tests that new todo items are appended to the bottom of the list and counter displays correctly

Starting URL: https://demo.playwright.dev/todomvc

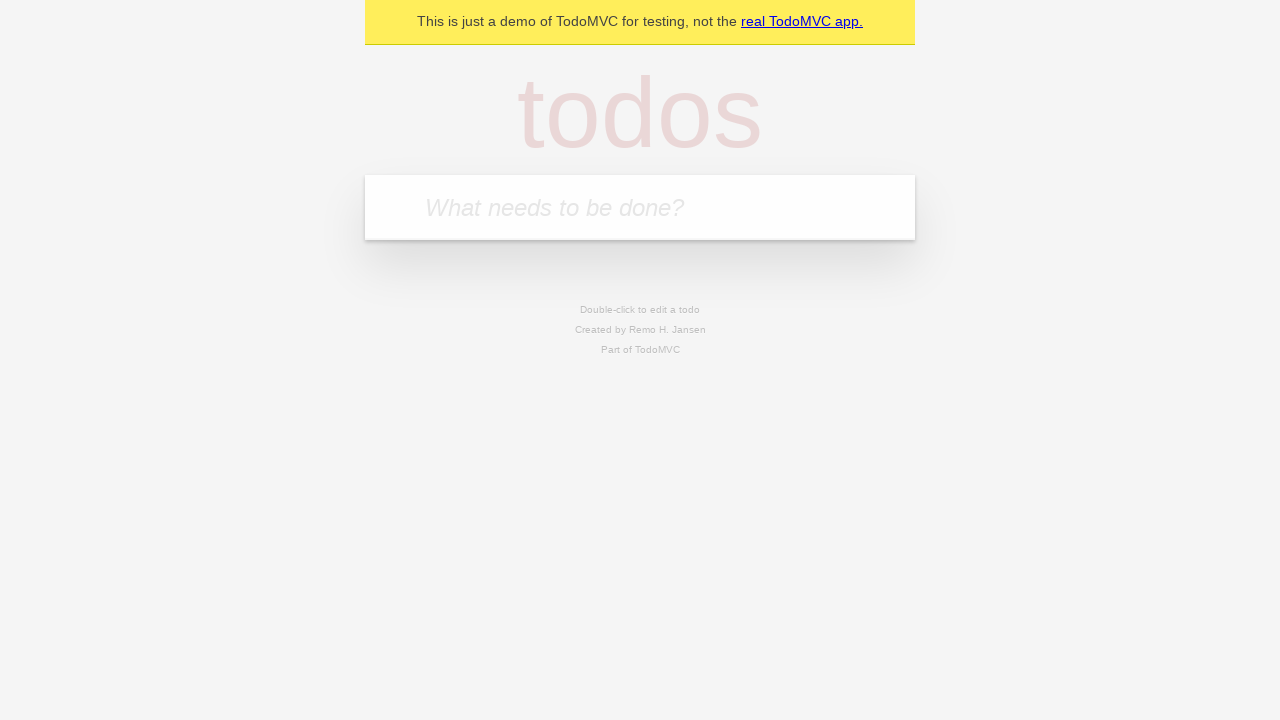

Filled todo input with 'buy some cheese' on internal:attr=[placeholder="What needs to be done?"i]
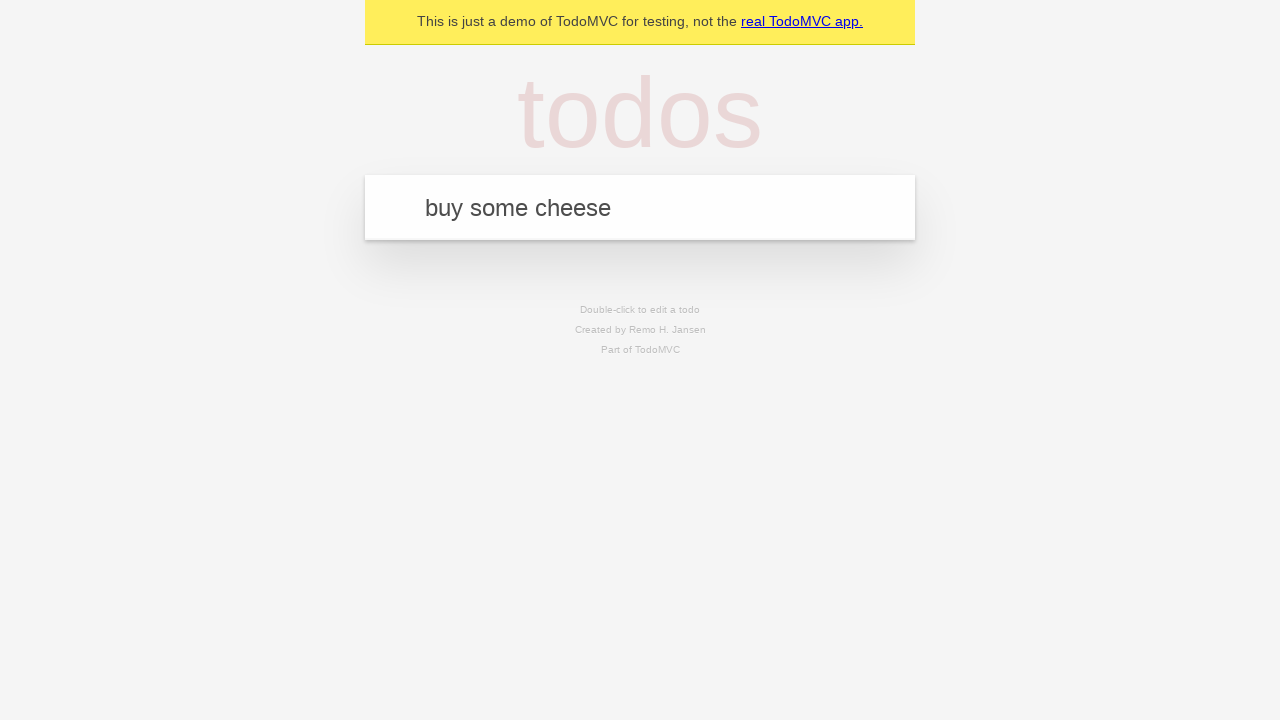

Pressed Enter to add first todo item on internal:attr=[placeholder="What needs to be done?"i]
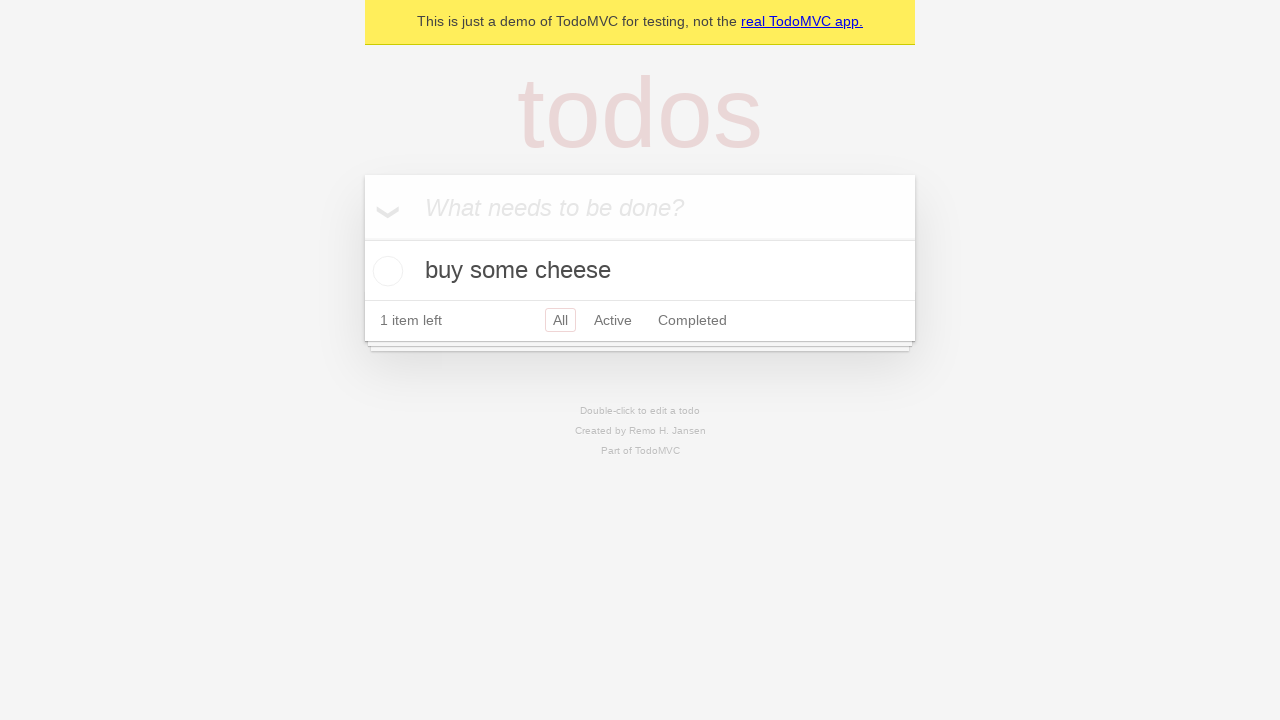

Filled todo input with 'feed the cat' on internal:attr=[placeholder="What needs to be done?"i]
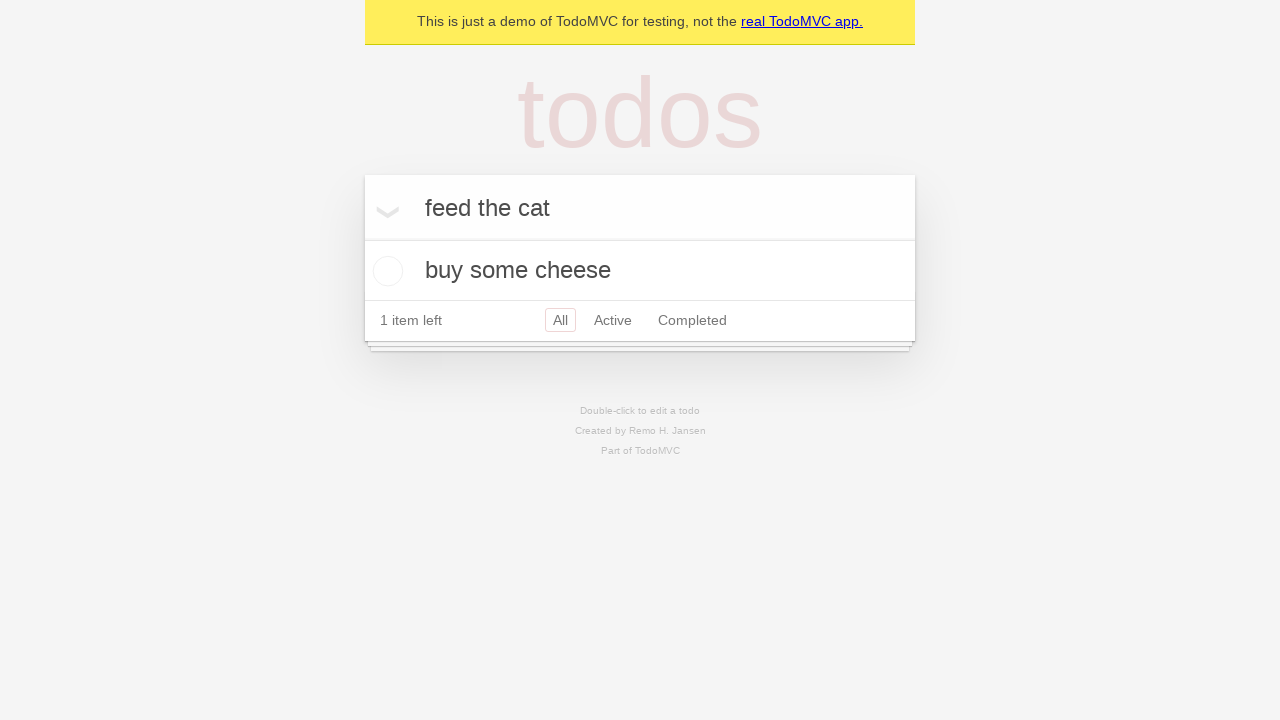

Pressed Enter to add second todo item on internal:attr=[placeholder="What needs to be done?"i]
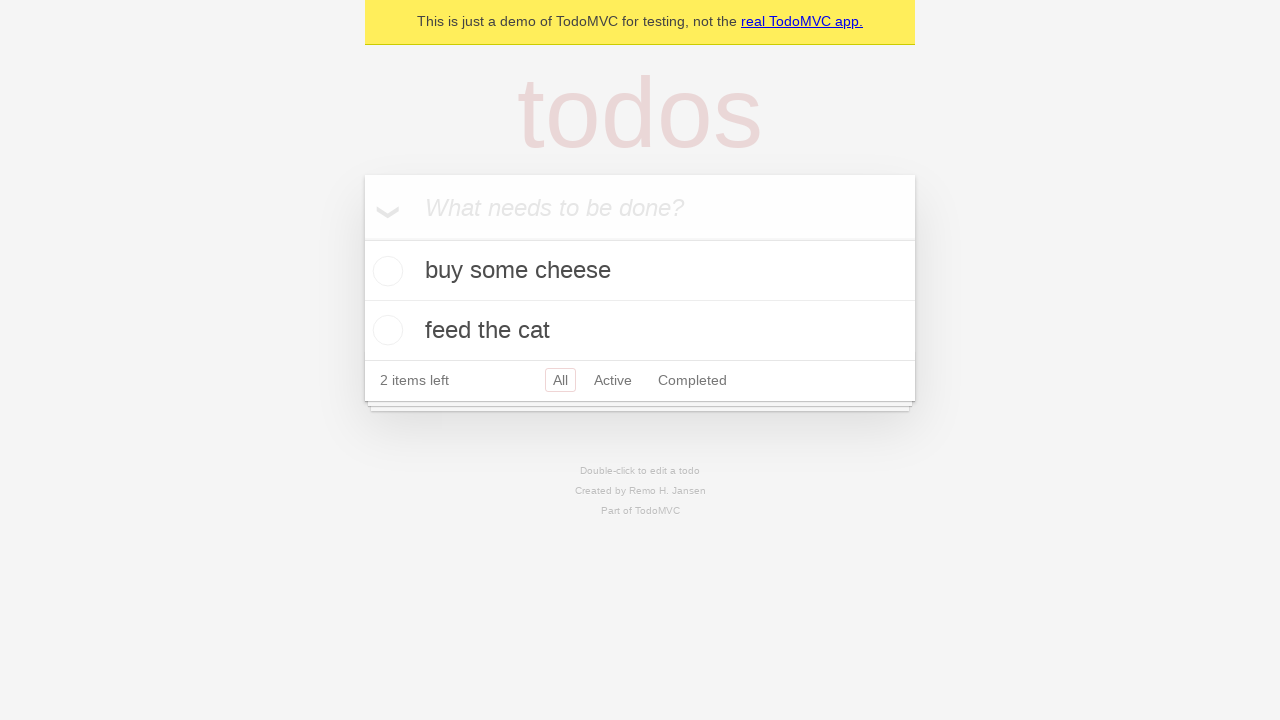

Filled todo input with 'book a doctors appointment' on internal:attr=[placeholder="What needs to be done?"i]
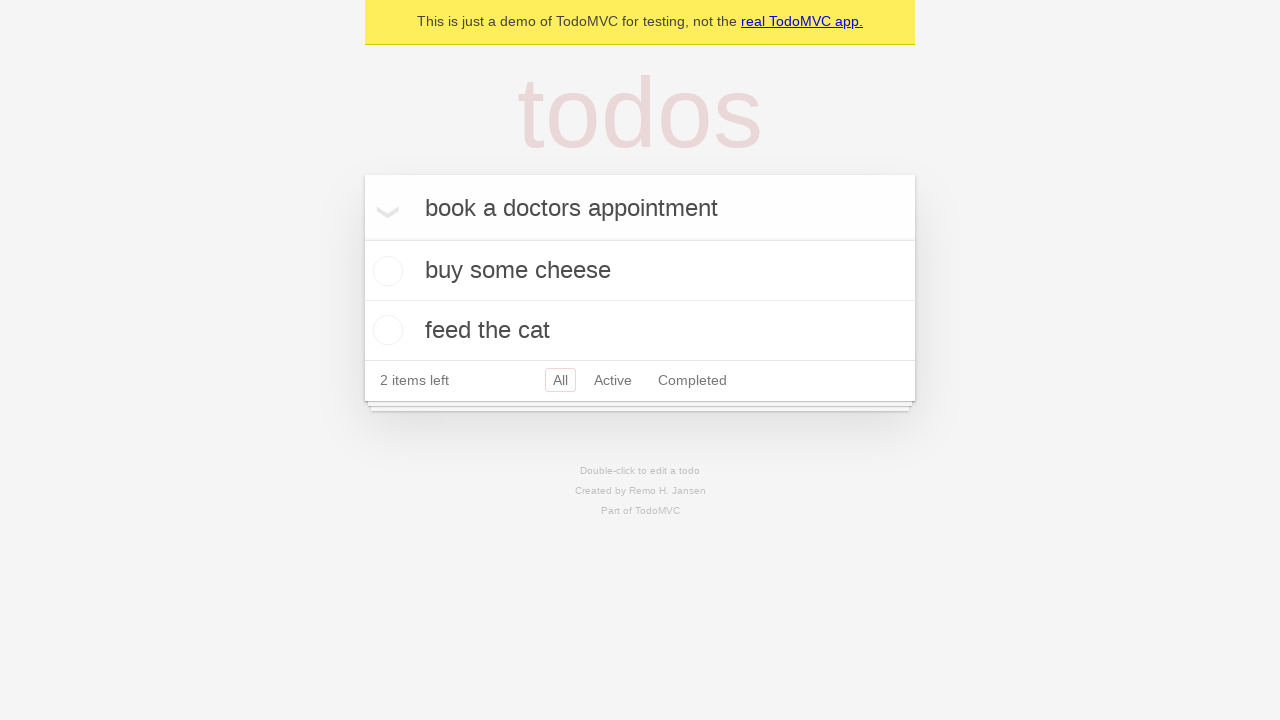

Pressed Enter to add third todo item on internal:attr=[placeholder="What needs to be done?"i]
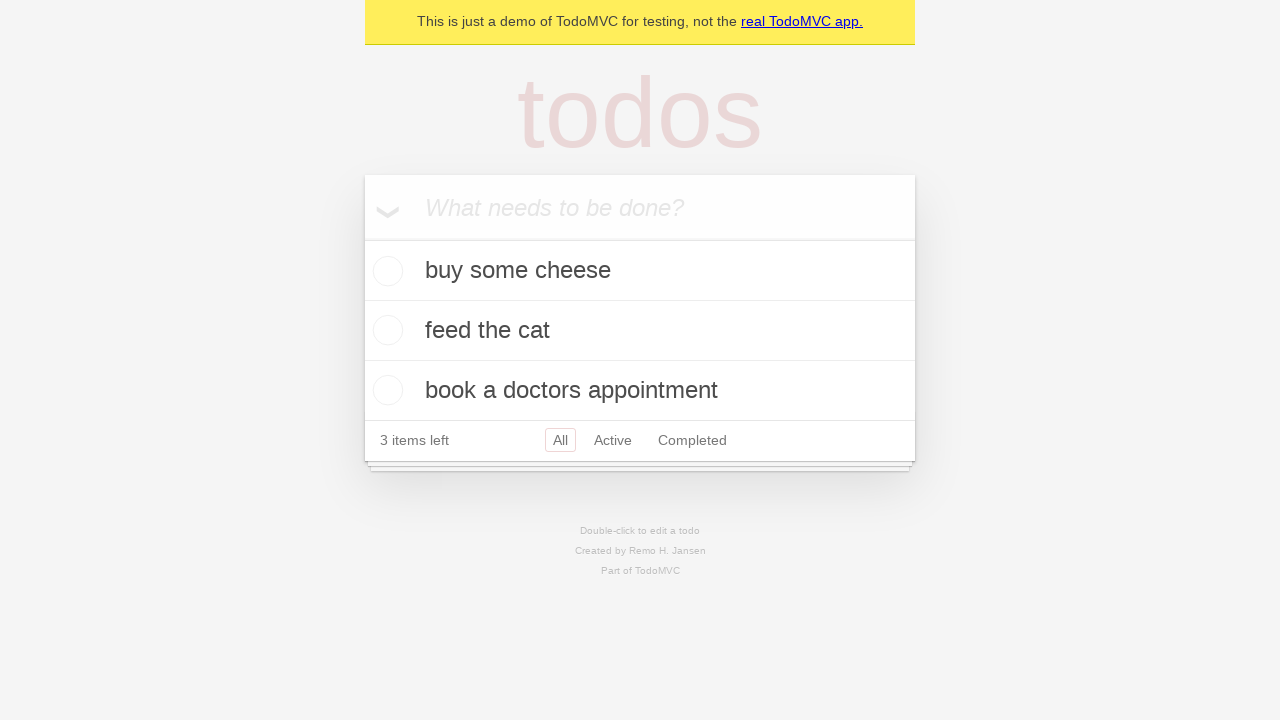

Waited for todo counter to appear - all 3 items have been added
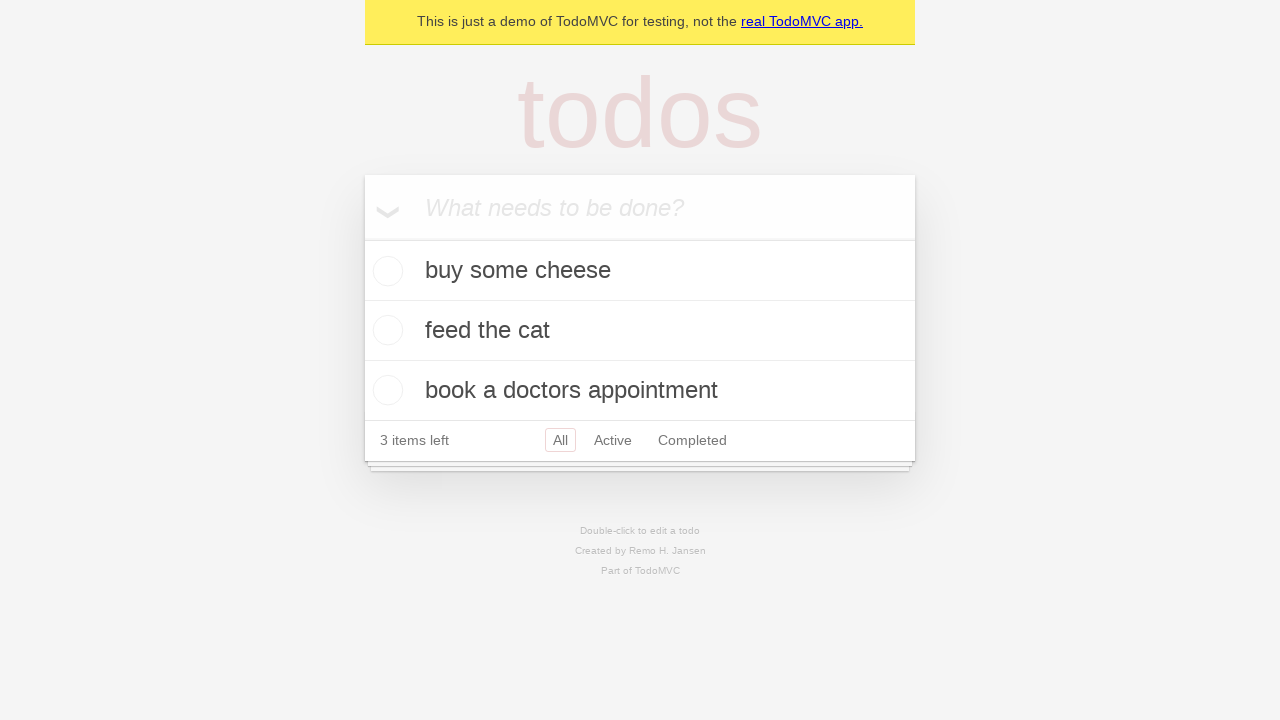

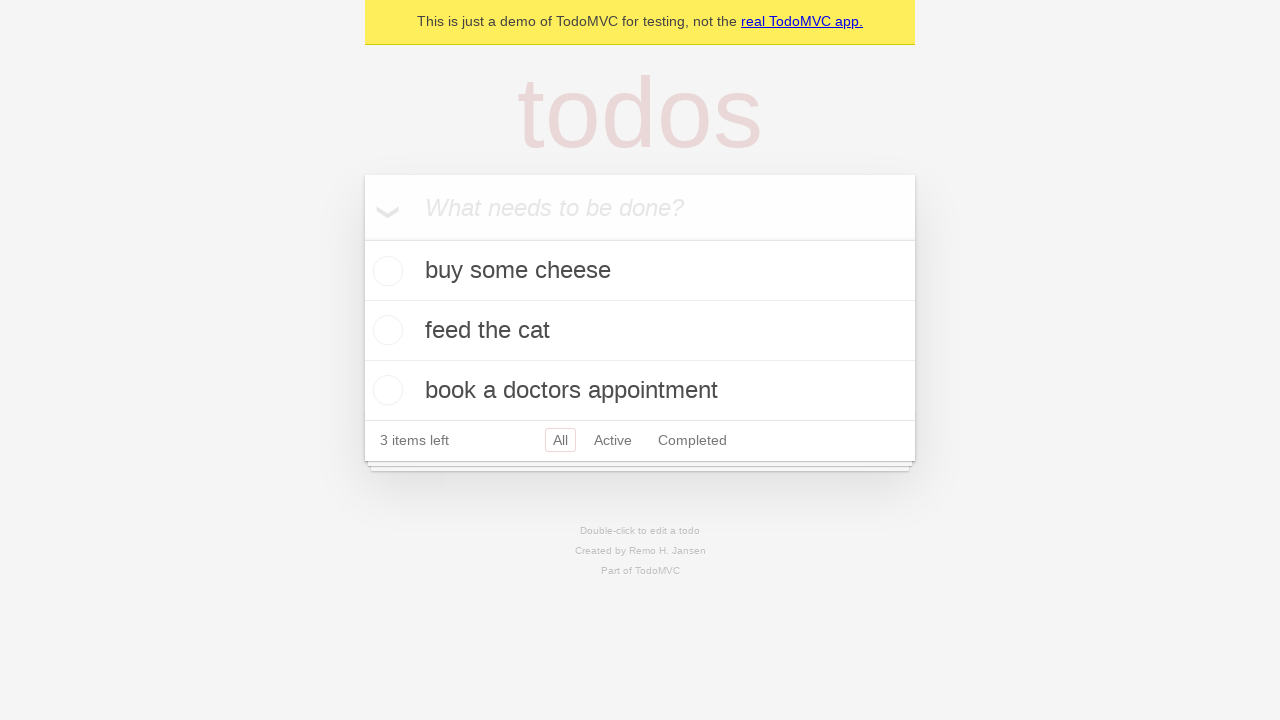